Tests the add/remove elements functionality by clicking "Add Element" twice to create two delete buttons, then clicking one delete button and verifying only one remains.

Starting URL: http://the-internet.herokuapp.com/add_remove_elements/

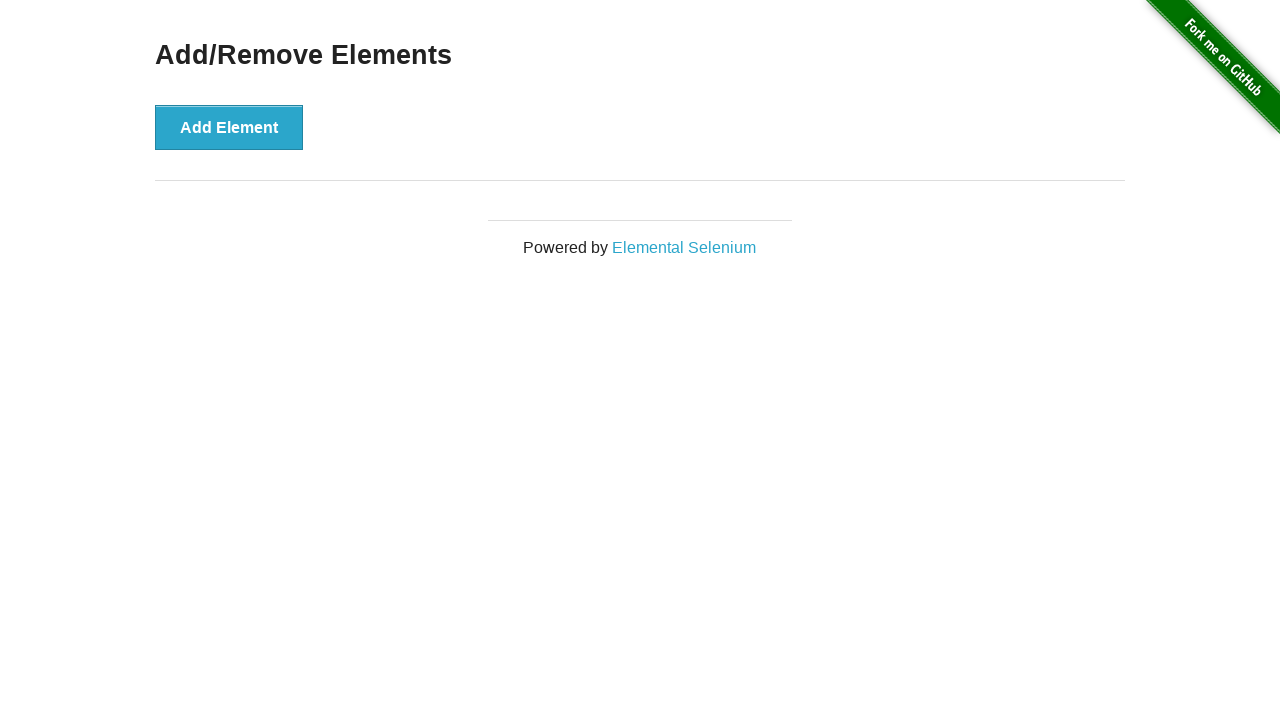

Clicked 'Add Element' button first time at (229, 127) on xpath=//button[text()='Add Element']
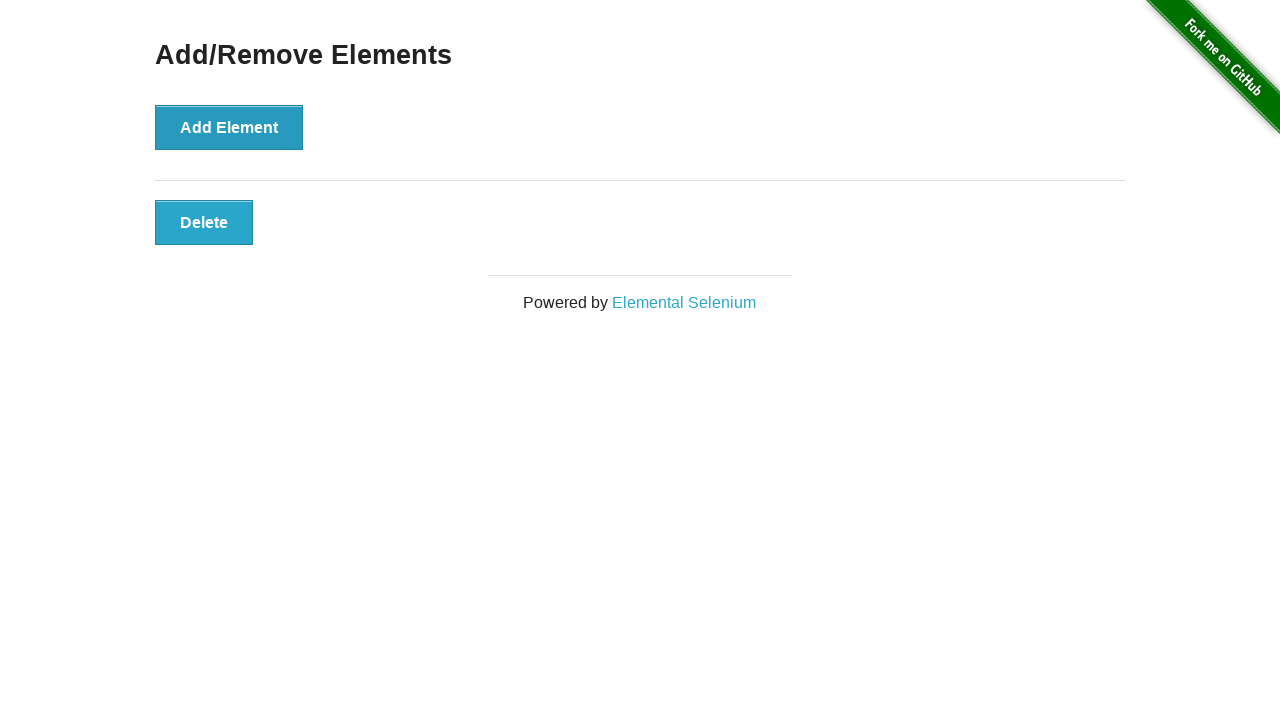

Clicked 'Add Element' button second time at (229, 127) on xpath=//button[text()='Add Element']
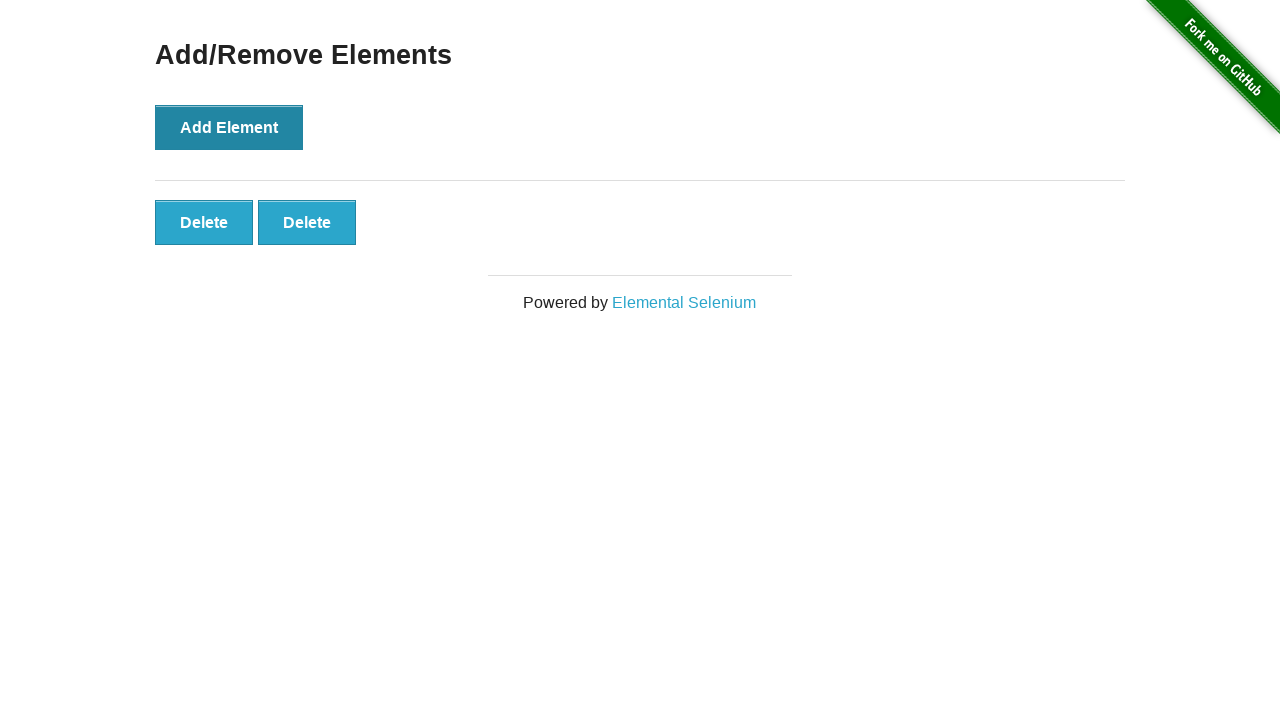

Clicked one of the 'Delete' buttons at (204, 222) on xpath=//button[text()='Delete']
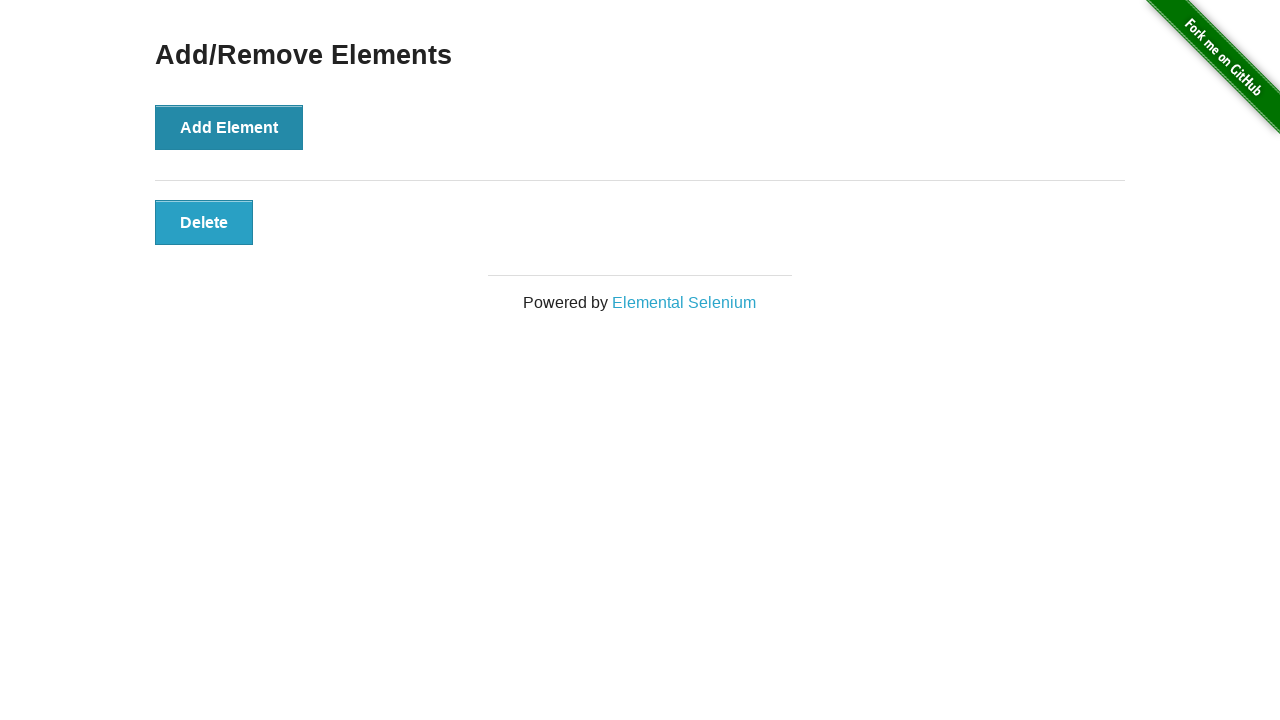

Located all remaining 'Delete' buttons
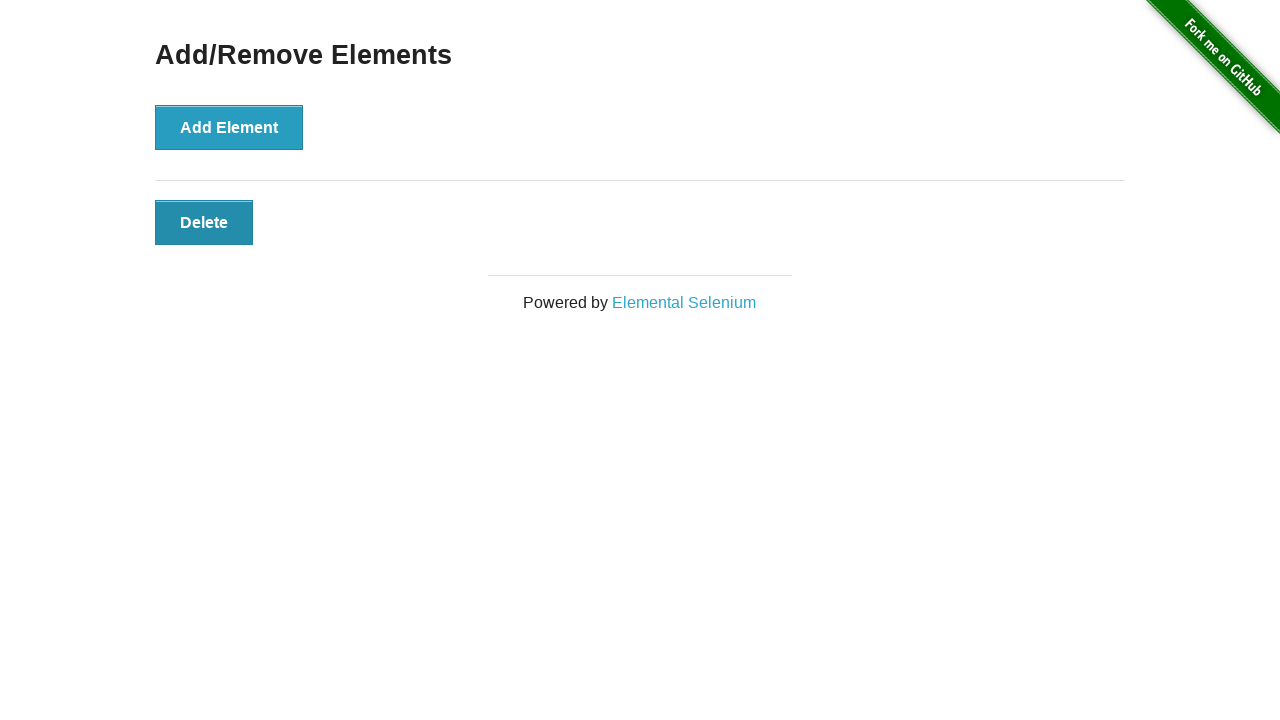

Verified that exactly one 'Delete' button remains
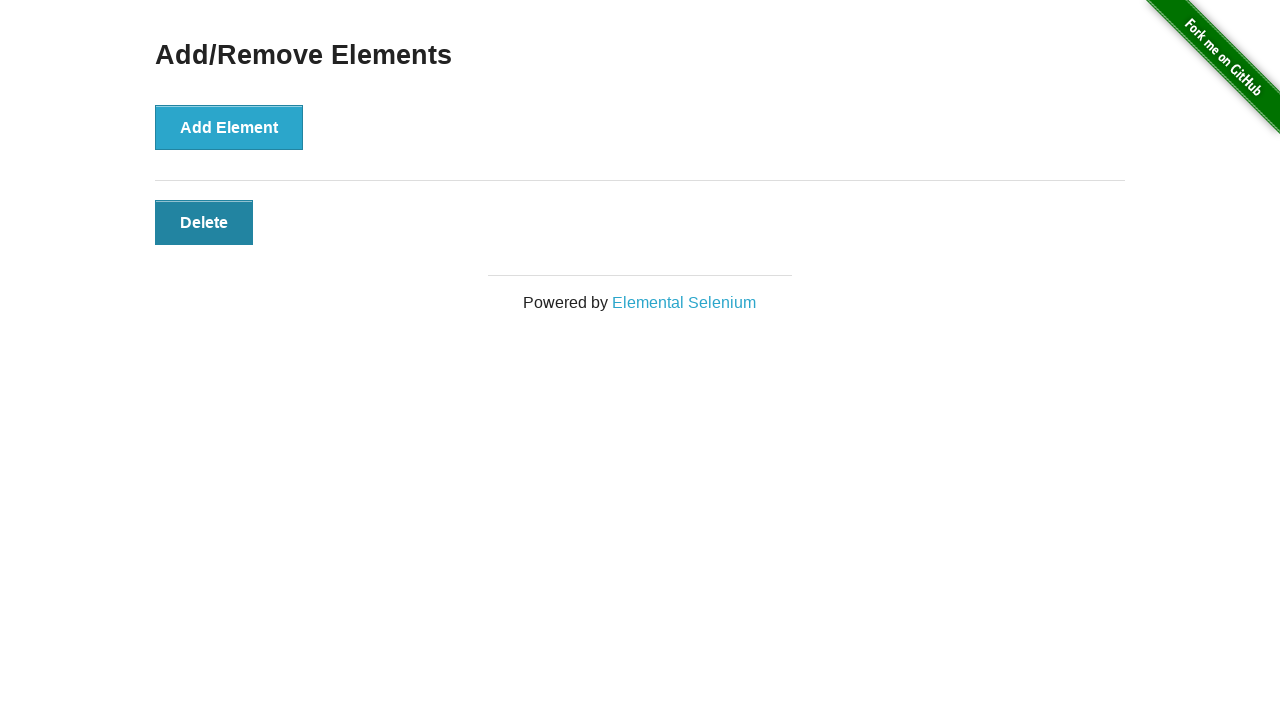

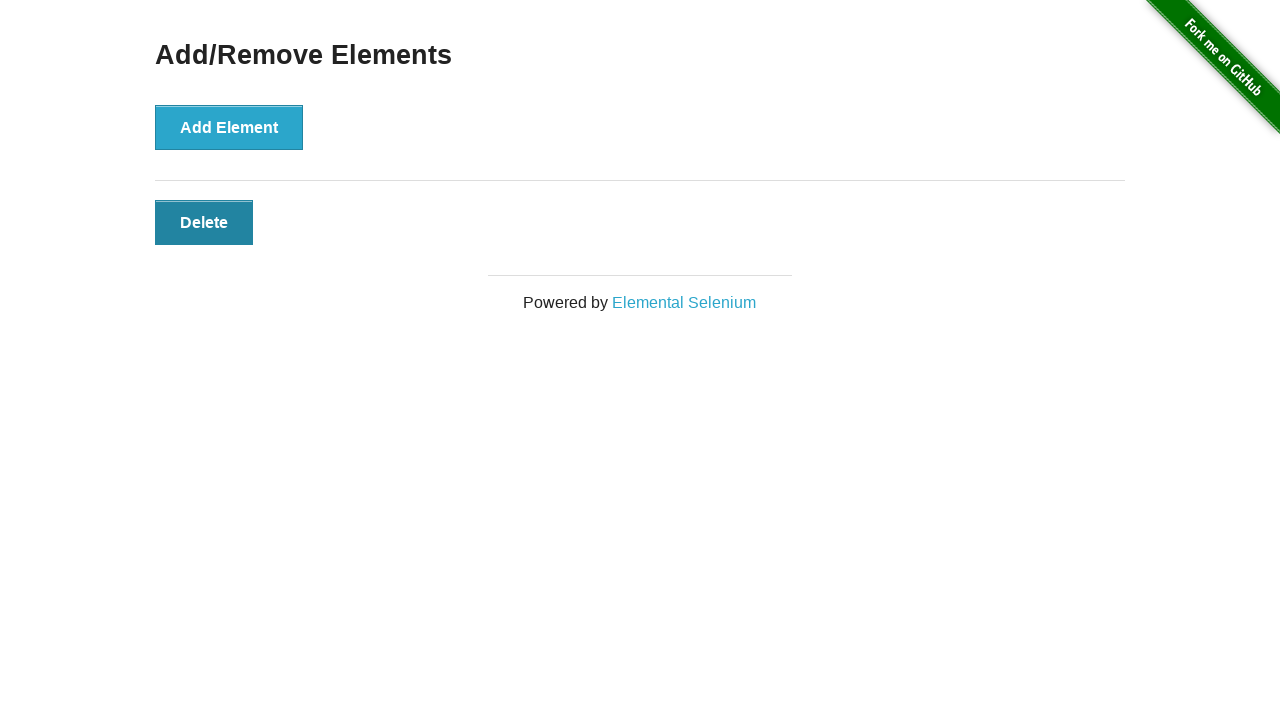